Tests drag and drop functionality by dragging an image element to a target div

Starting URL: https://artoftesting.com/samplesiteforselenium

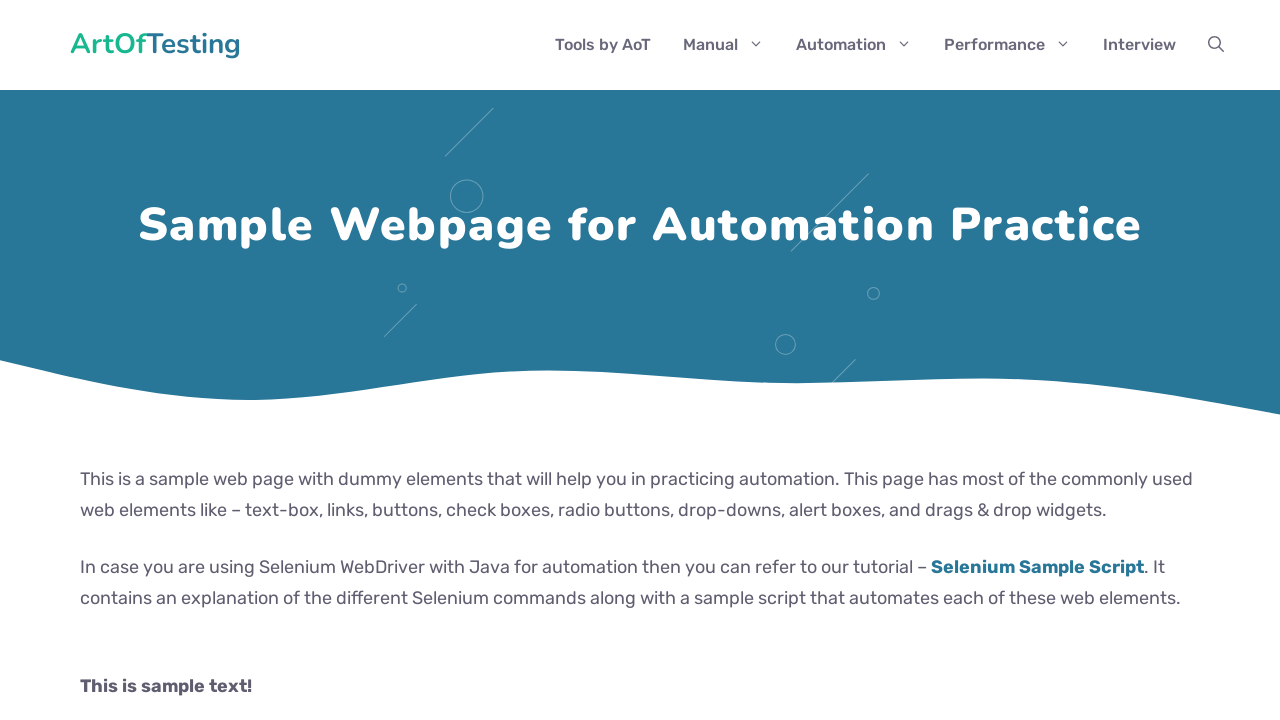

Located source image element (#myImage)
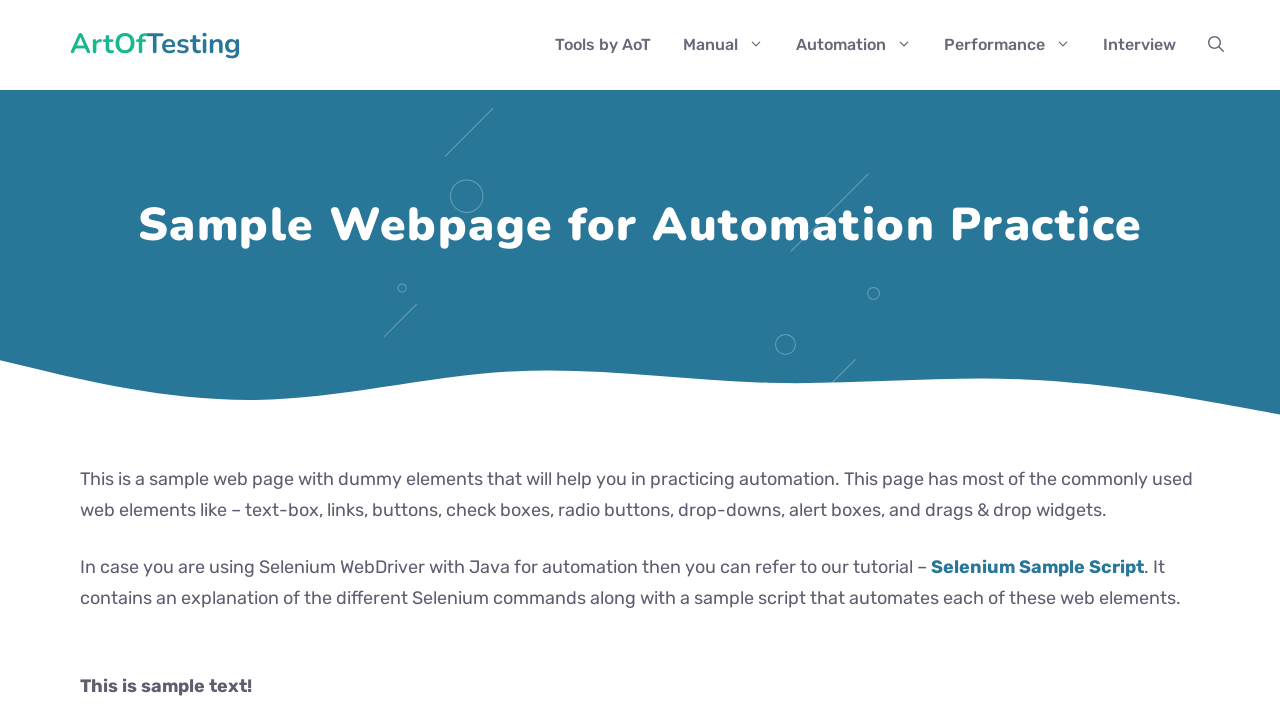

Located target div element (#targetDiv)
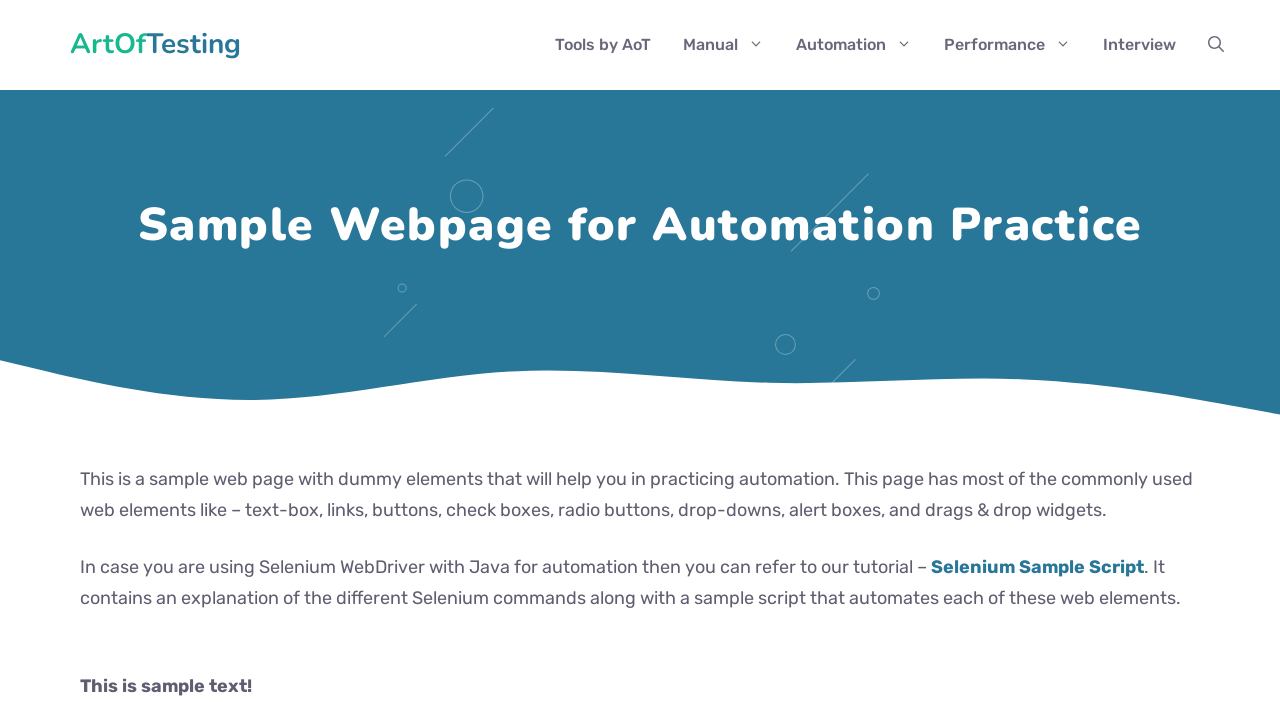

Scrolled source image into view
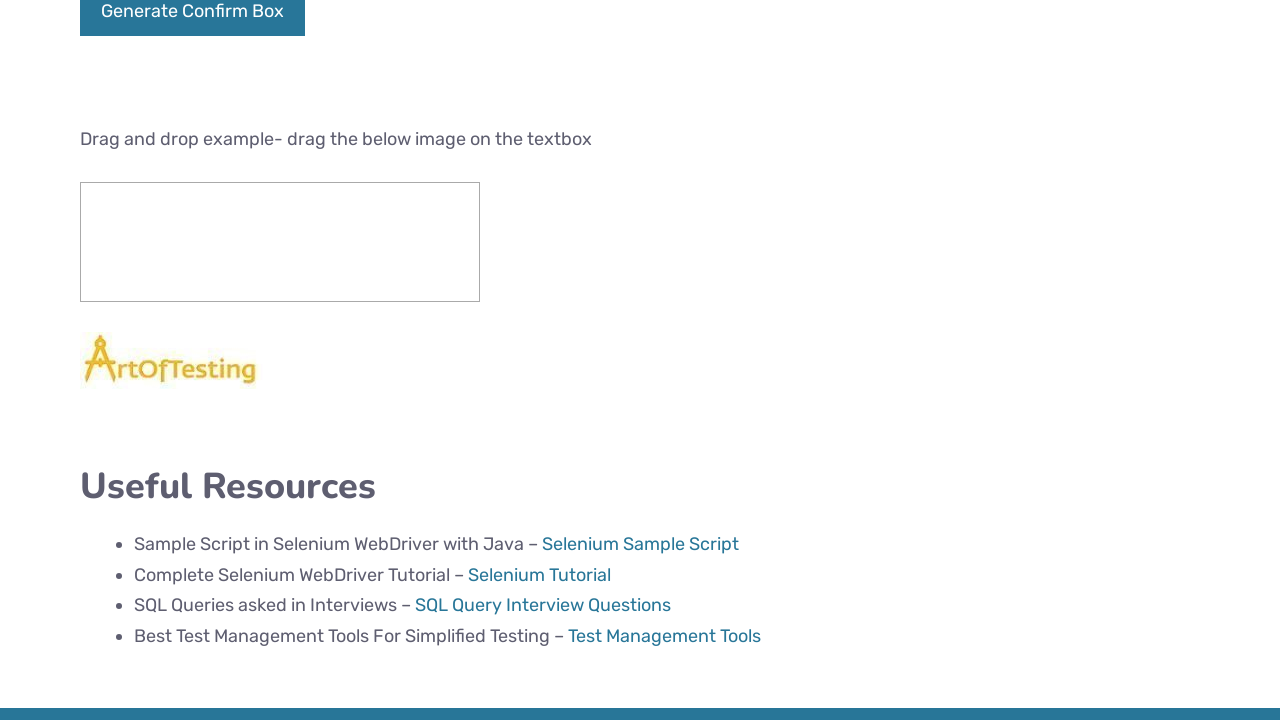

Dragged image element to target div at (280, 242)
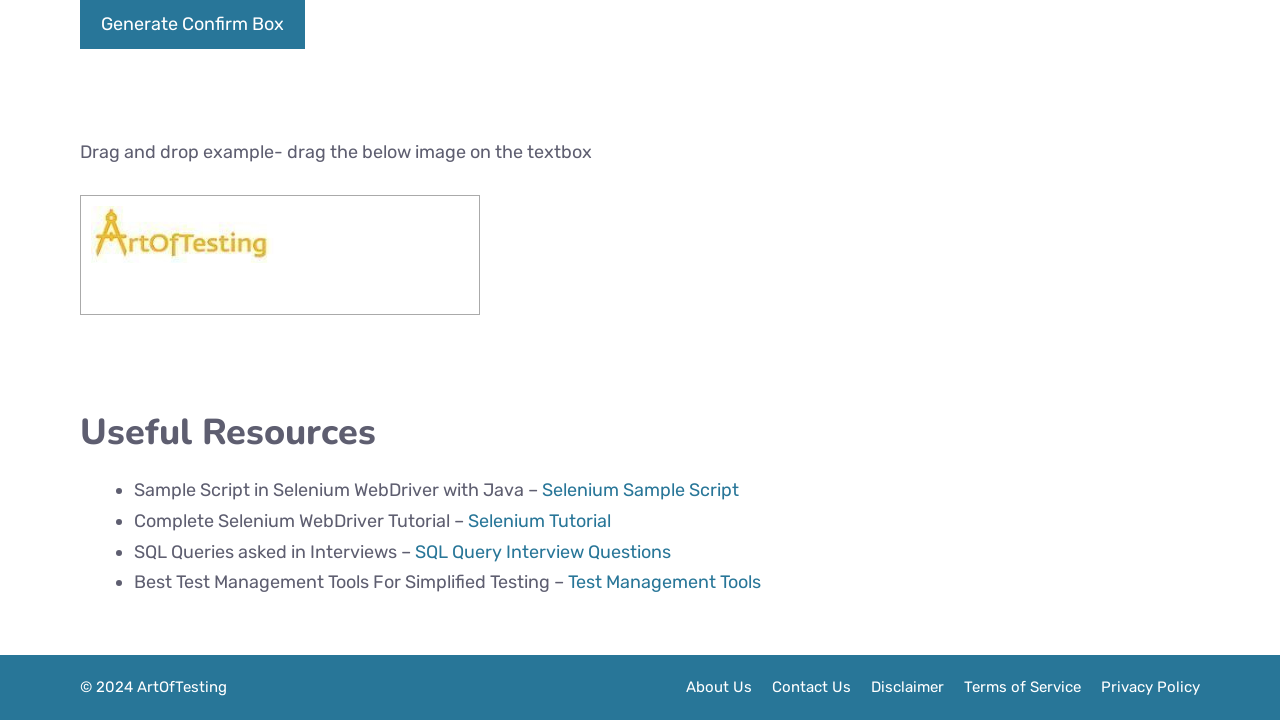

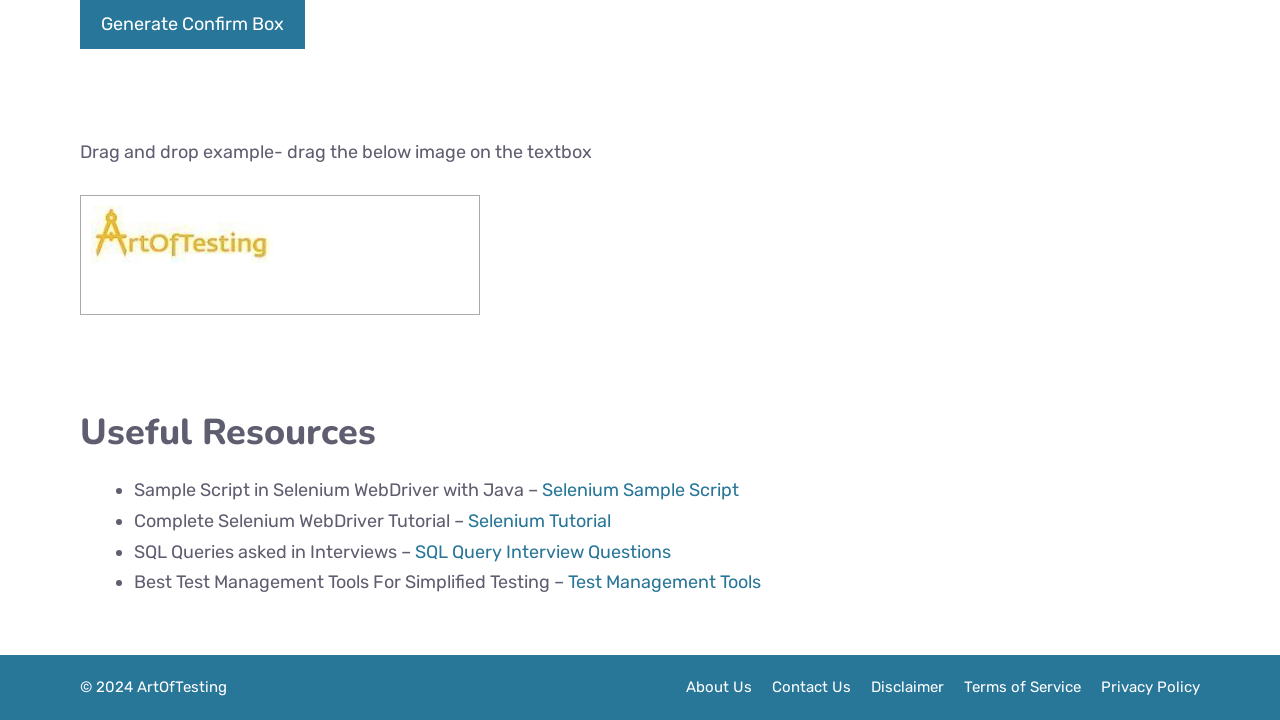